Tests JavaScript confirm dialog handling by clicking a button that triggers a JS confirm dialog and dismissing it, then verifying the result message

Starting URL: https://the-internet.herokuapp.com/javascript_alerts

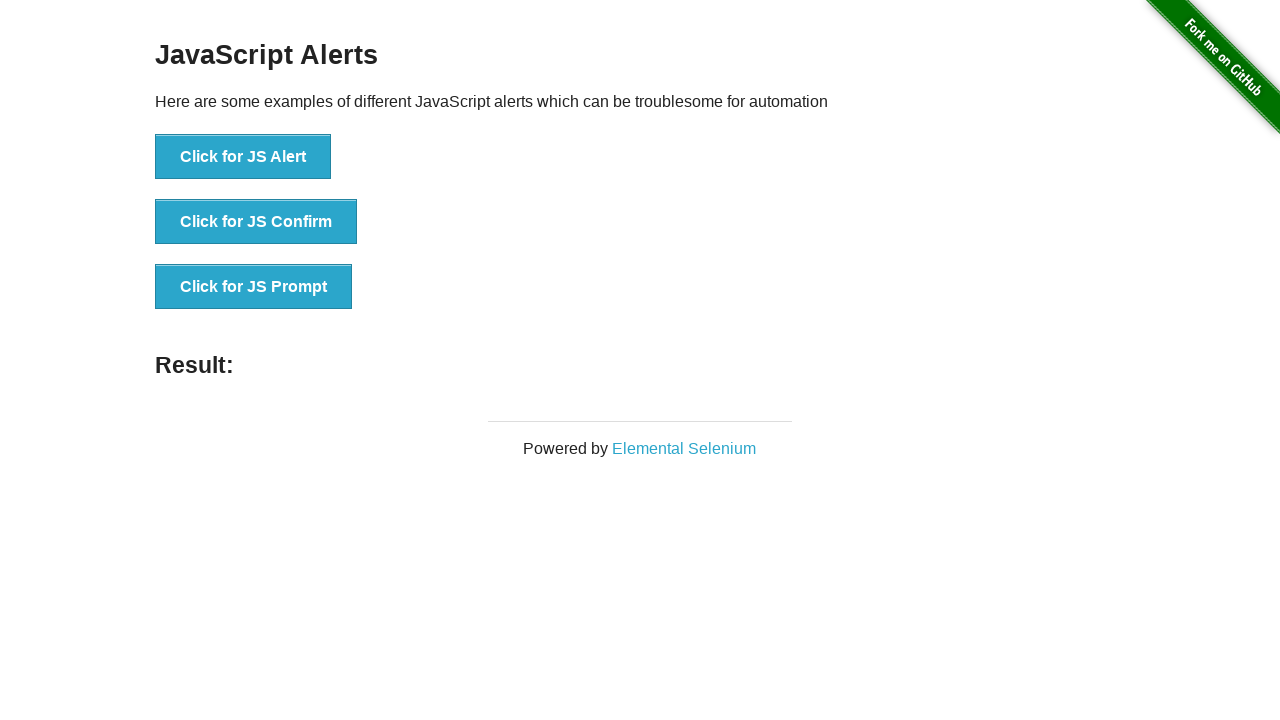

Set up dialog handler to dismiss confirm dialogs
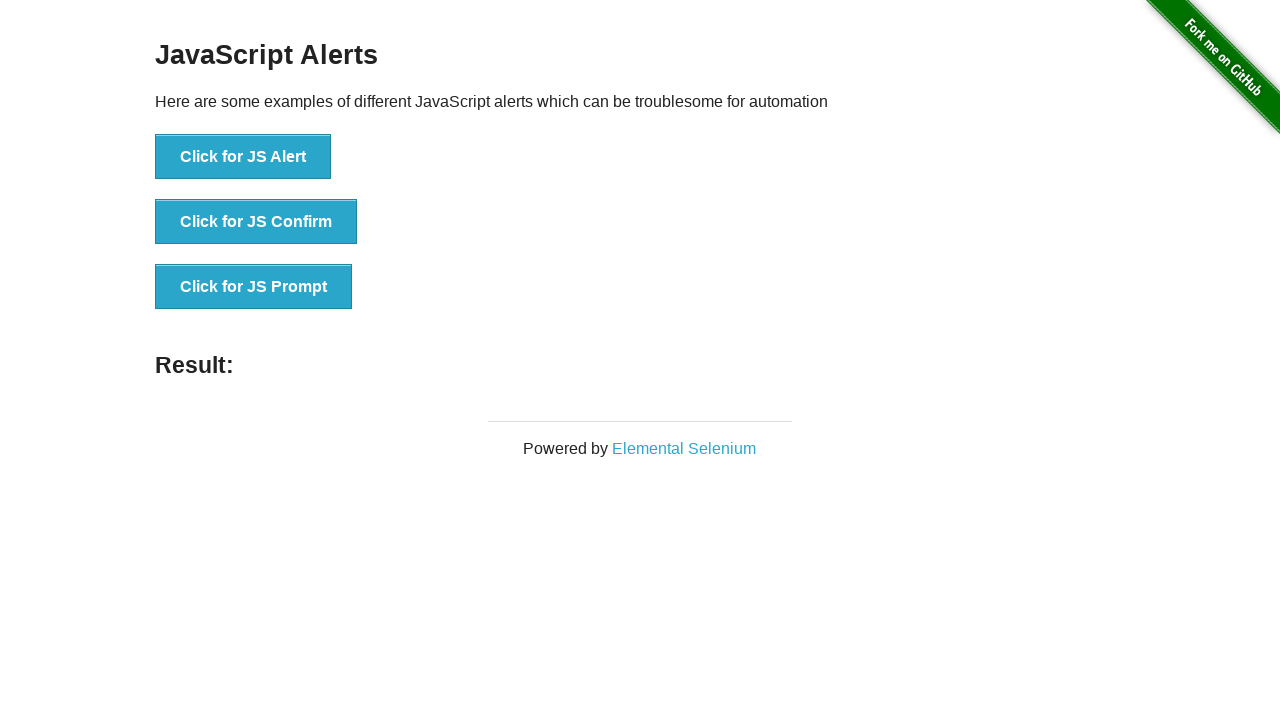

Clicked the JS Confirm button at (256, 222) on xpath=//button[normalize-space()='Click for JS Confirm']
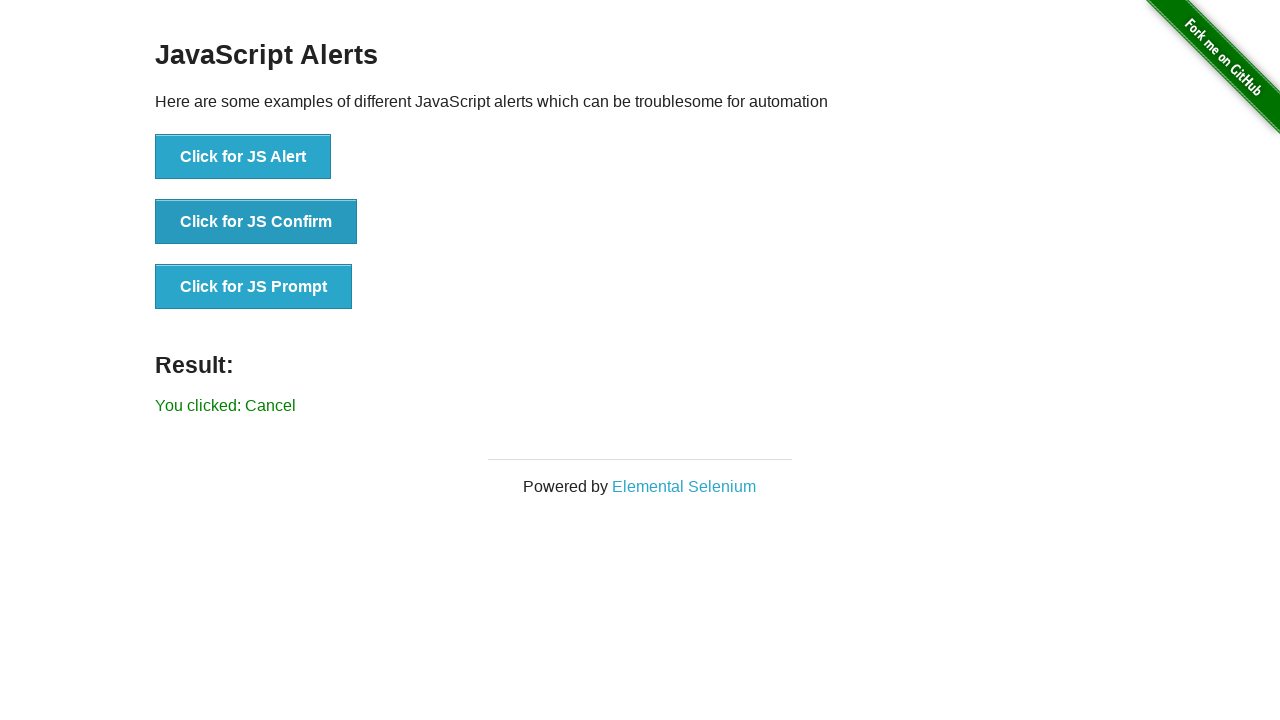

Result message element loaded
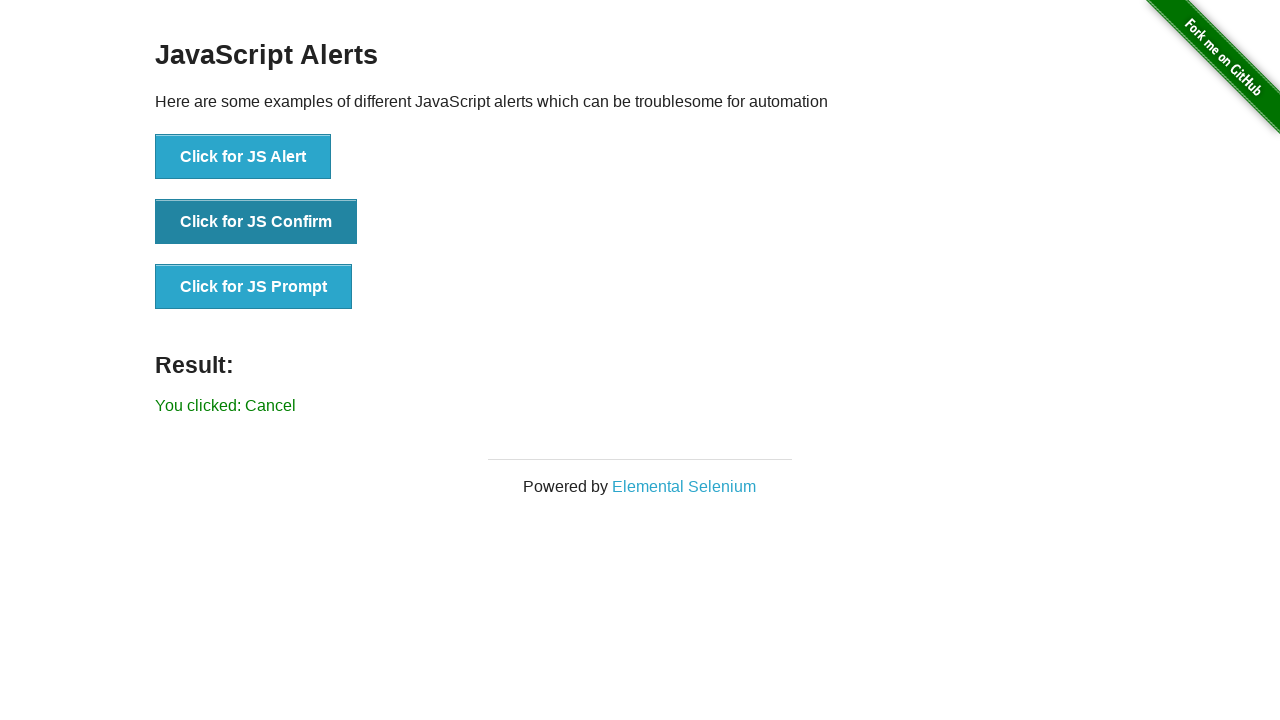

Retrieved result text from the result element
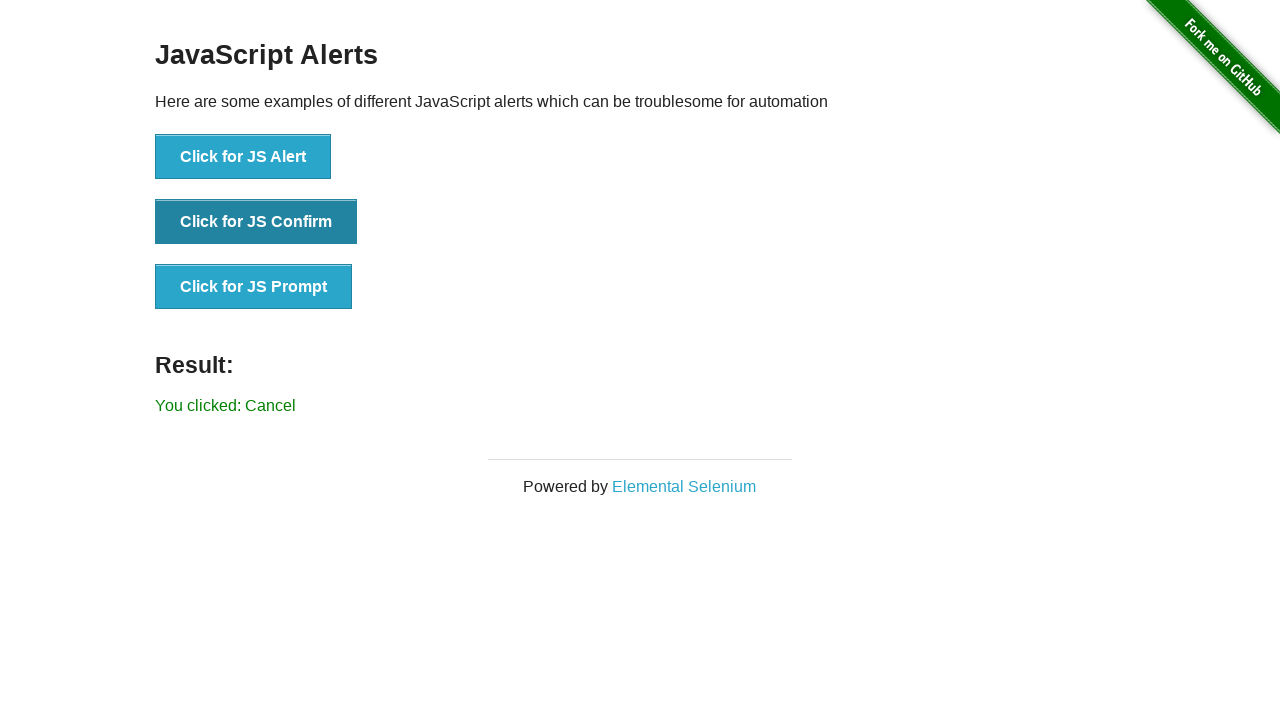

Verified result text is 'You clicked: Cancel'
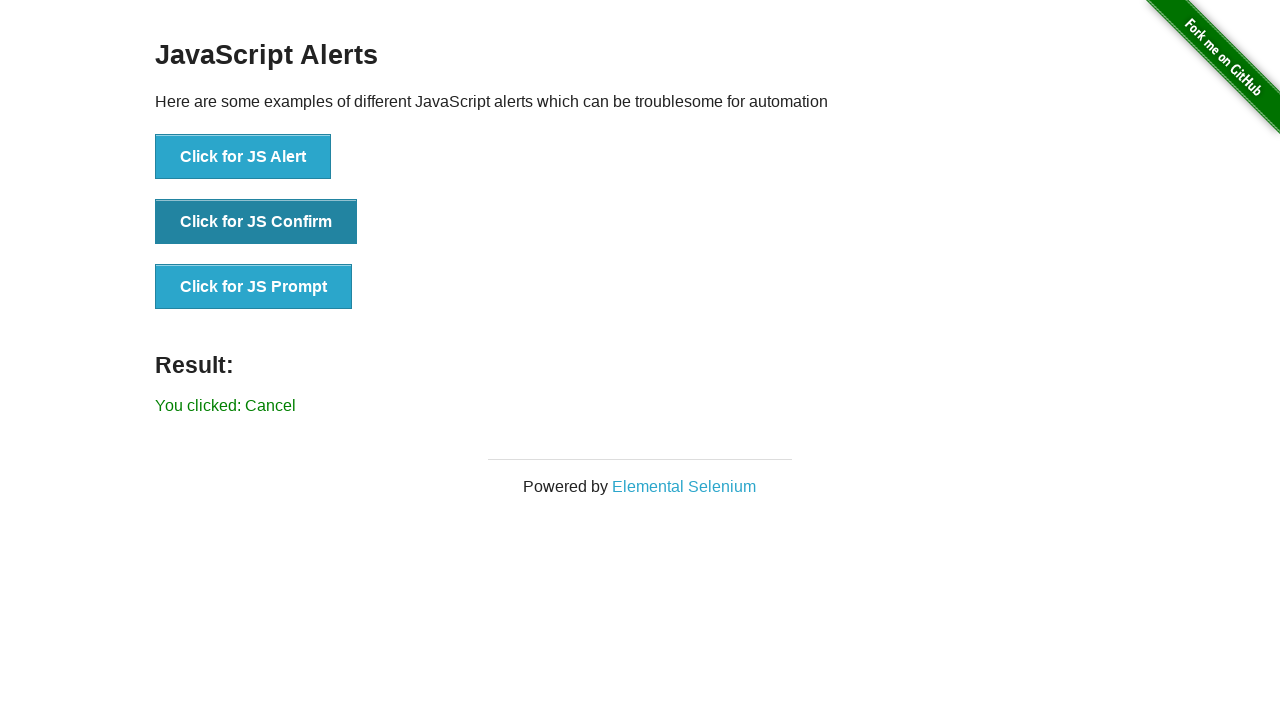

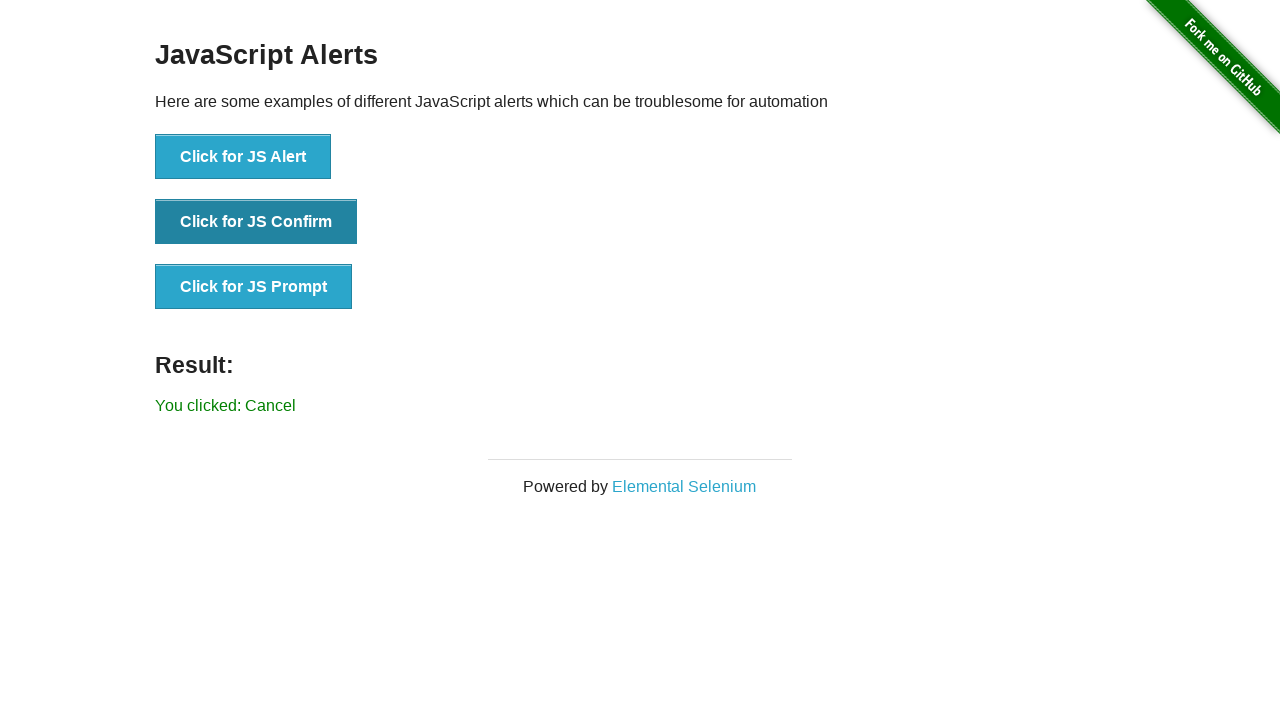